Tests dropdown menu functionality by scrolling to the select menu section and selecting different color options from a dropdown

Starting URL: https://demoqa.com/select-menu

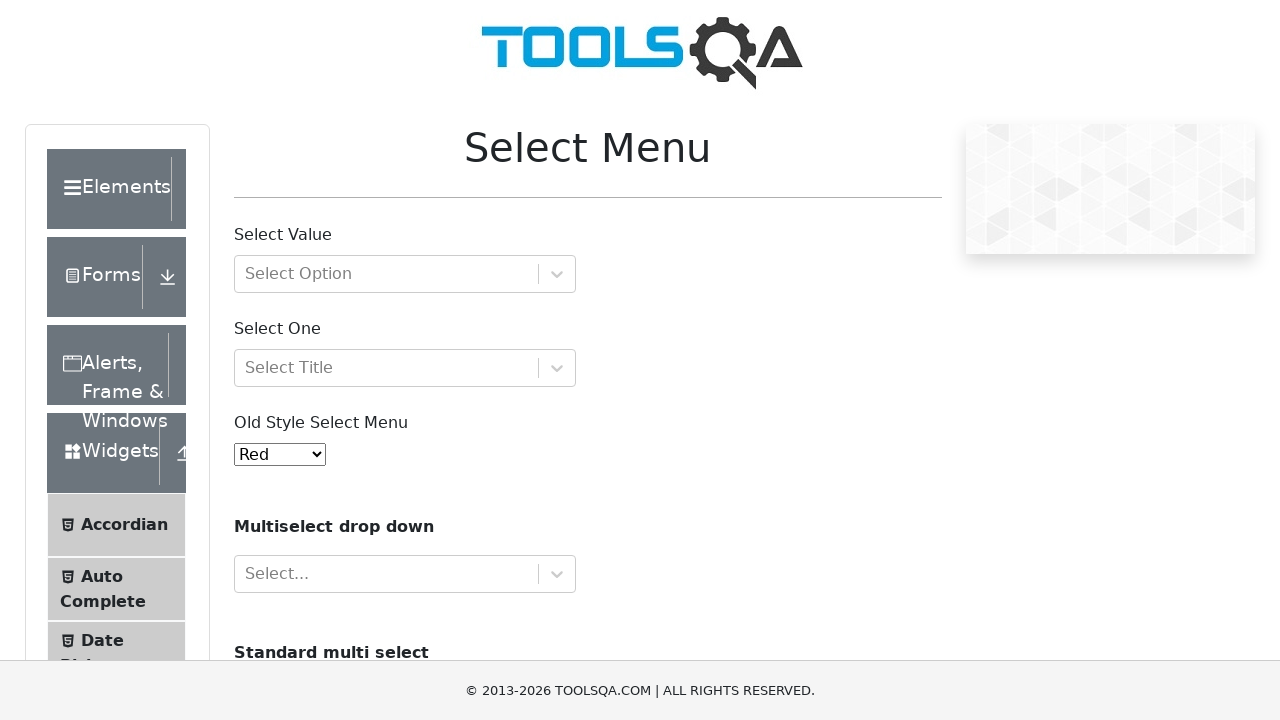

Scrolled to Select Menu section
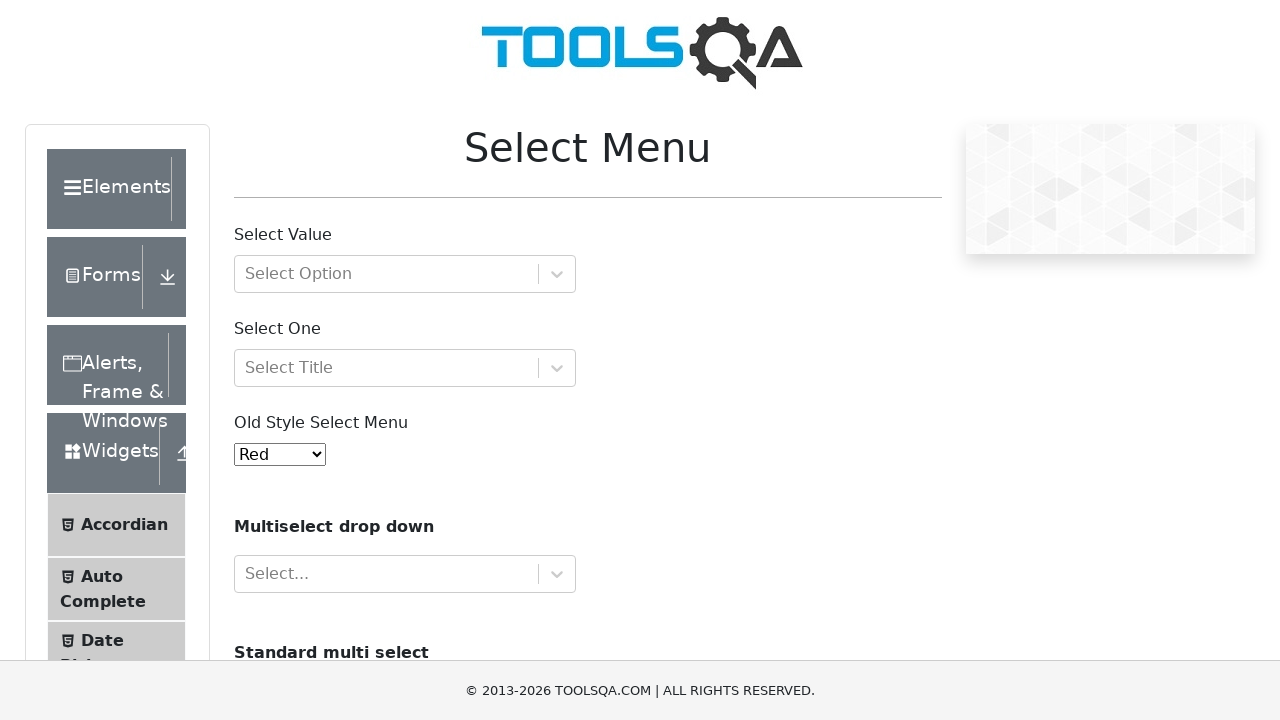

Selected 'White' from dropdown menu on #oldSelectMenu
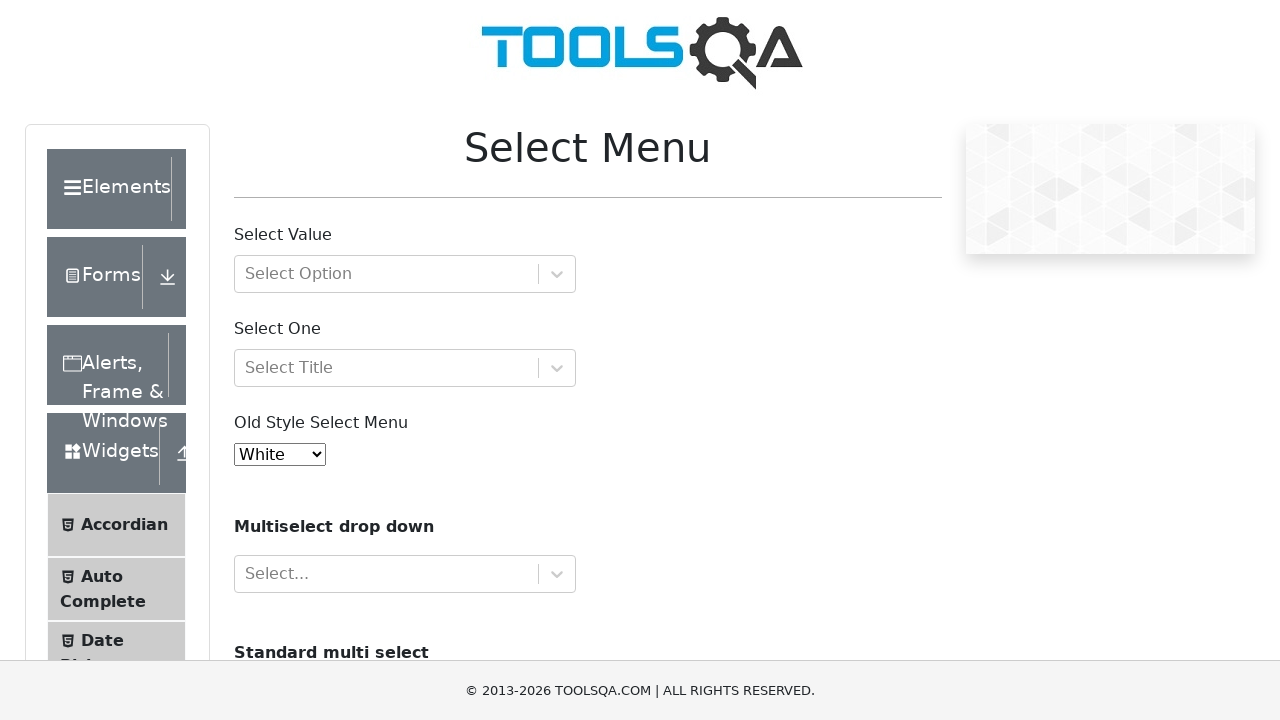

Selected 'Purple' from dropdown menu on #oldSelectMenu
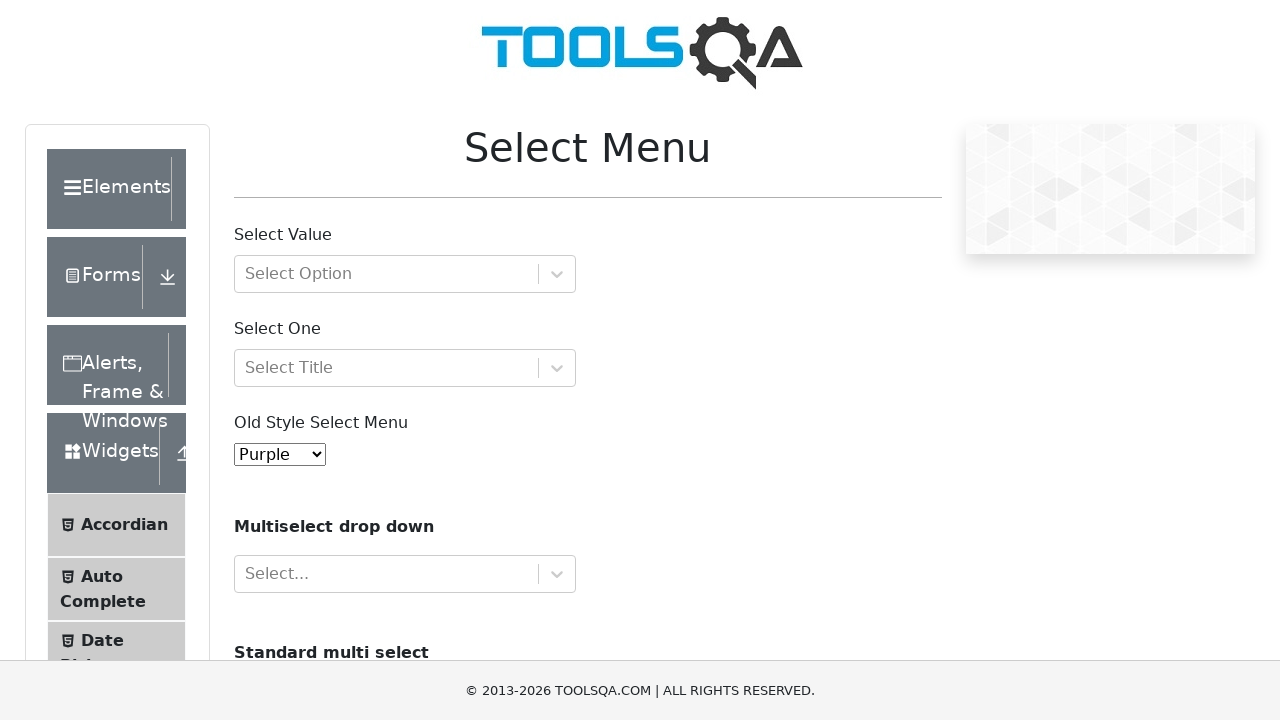

Waited 500ms to verify selection completion
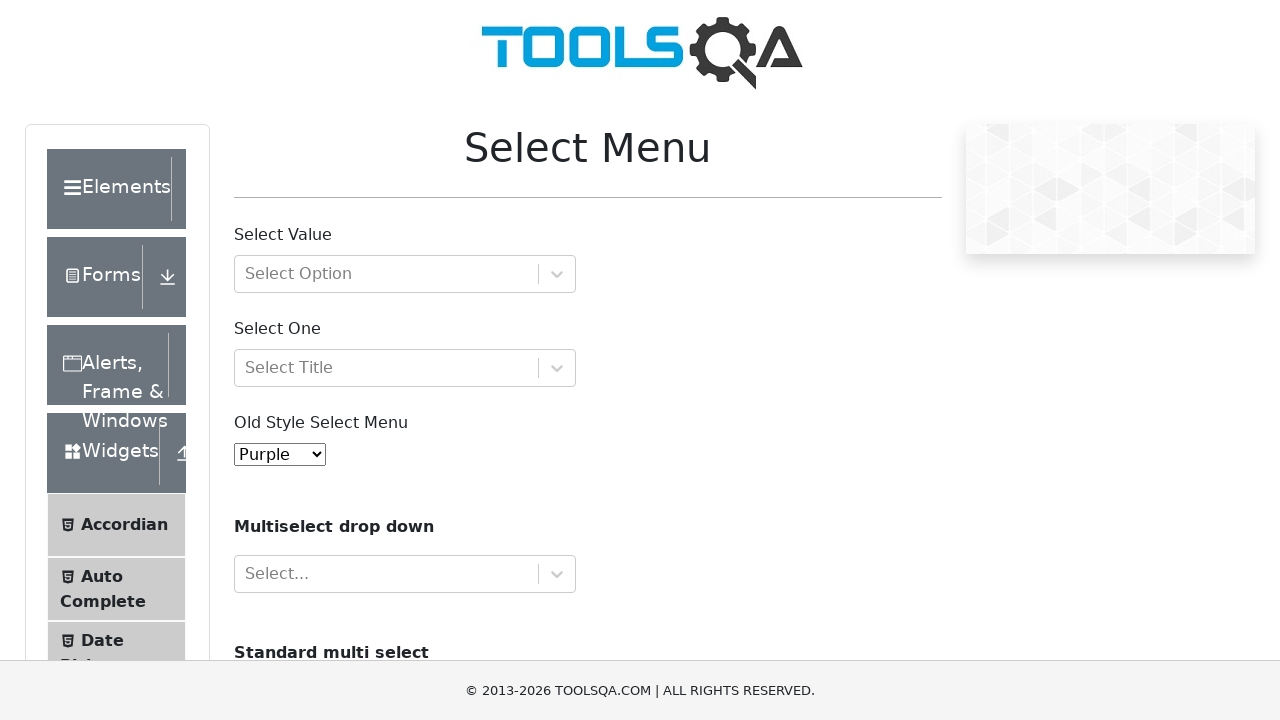

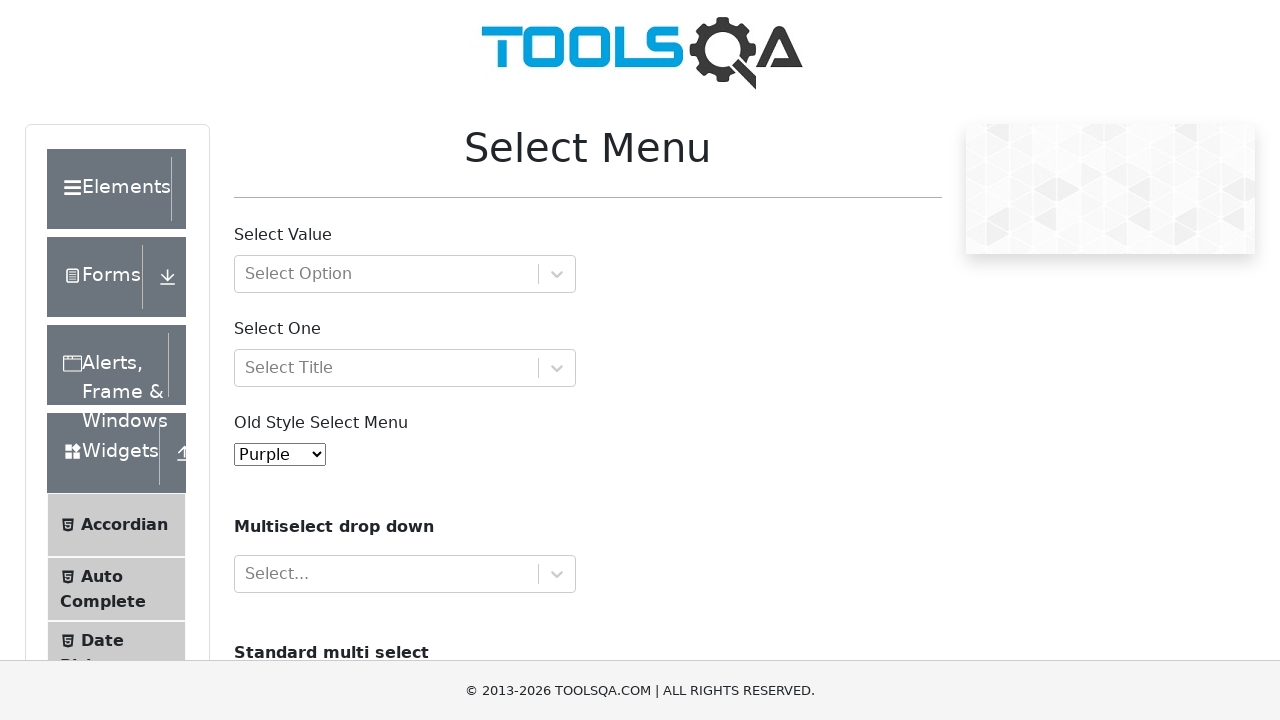